Tests interaction with Shadow DOM elements by navigating to a book app and entering text into a search input within a shadow root

Starting URL: https://books-pwakit.appspot.com/

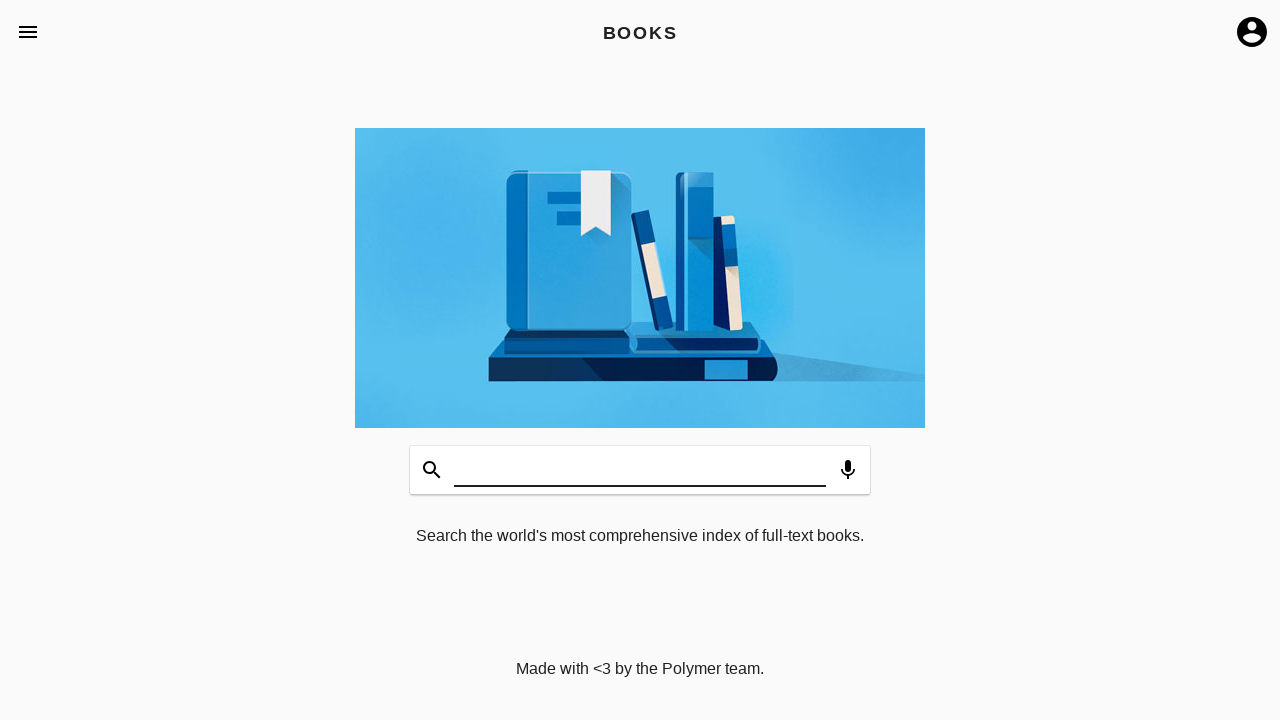

Shadow host element 'book-app' with apptitle='BOOKS' is available
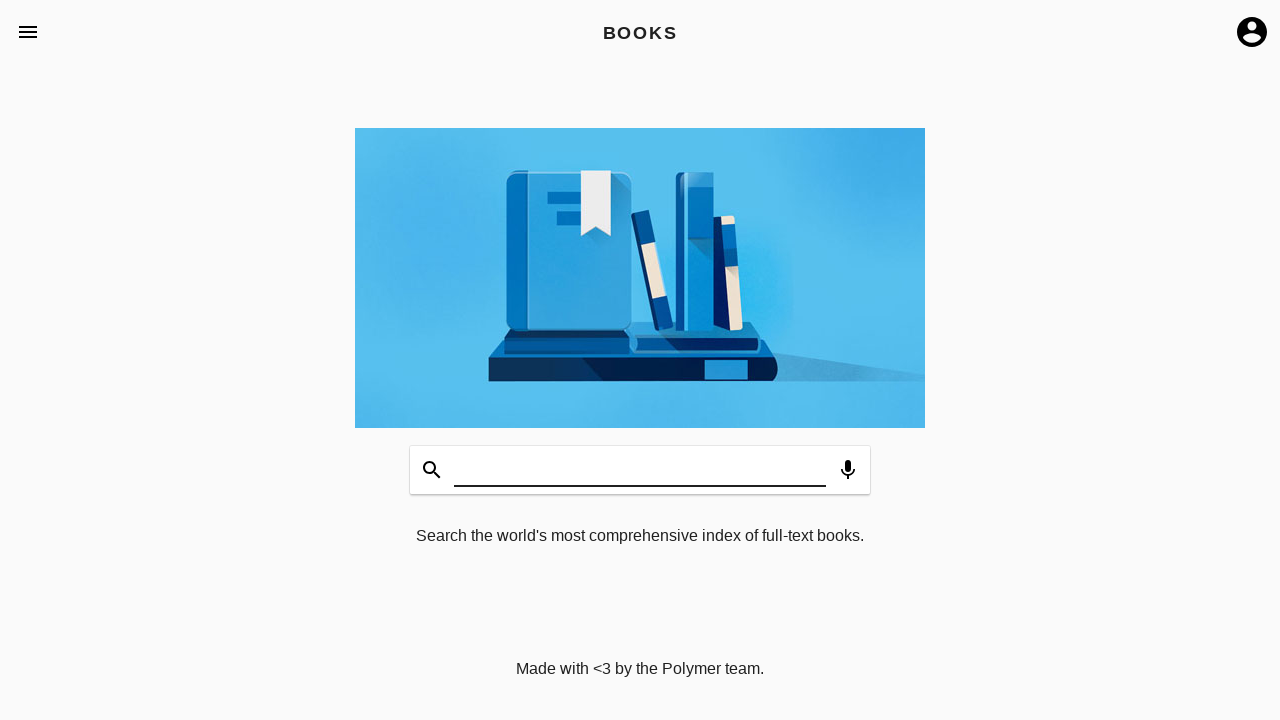

Filled shadow DOM search input with 'Welcome' on book-app[apptitle='BOOKS'] >> #input
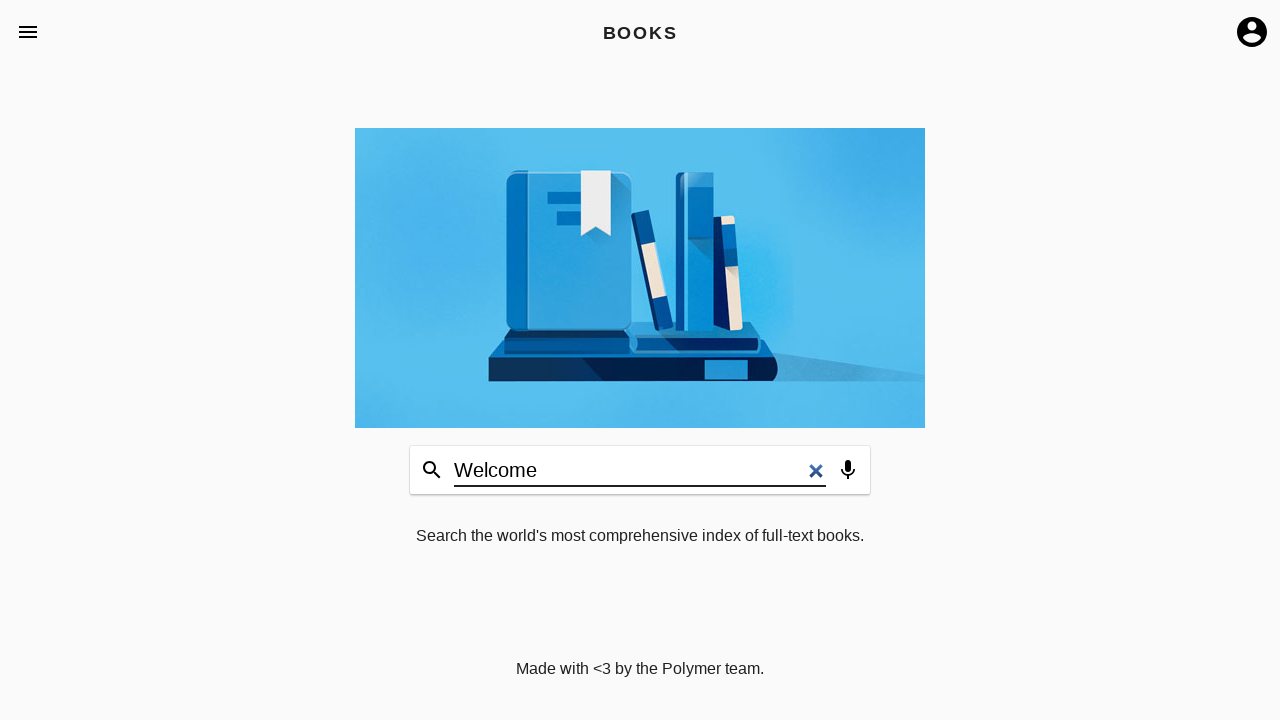

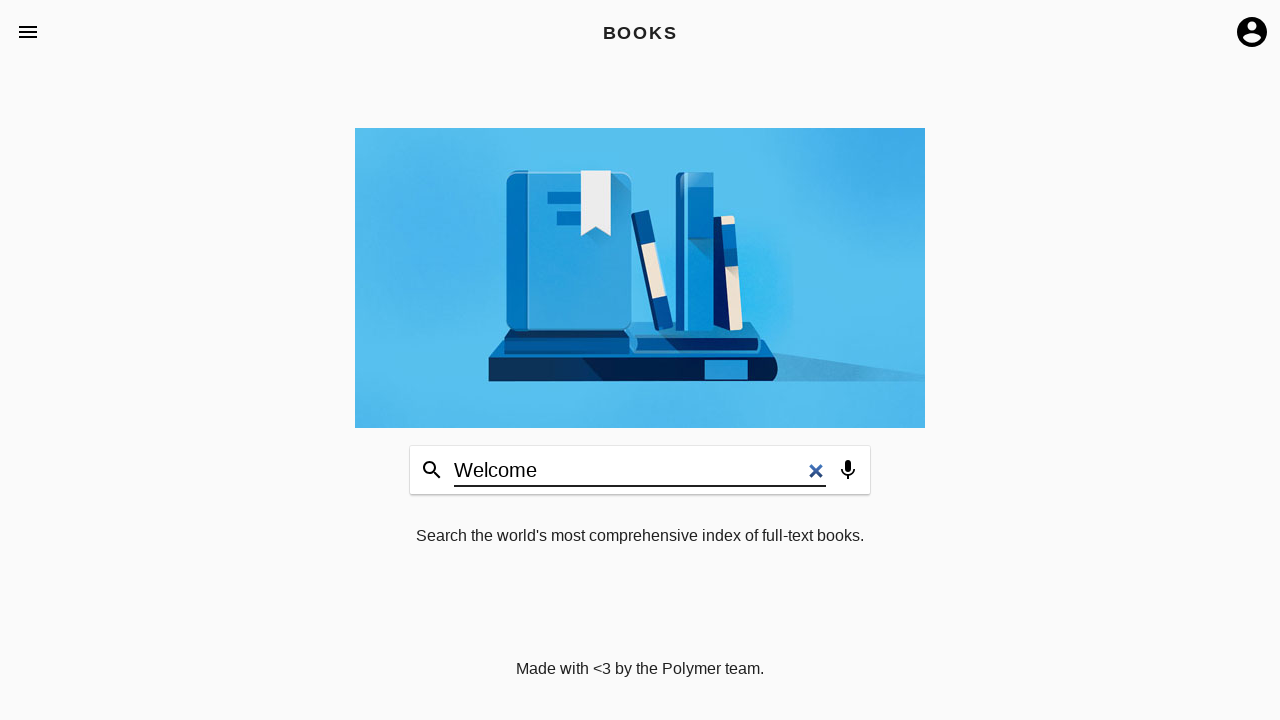